Navigates to a jobs page, clicks on a job menu item, and verifies that the page header displays "Jobs"

Starting URL: https://alchemy.hguy.co/jobs

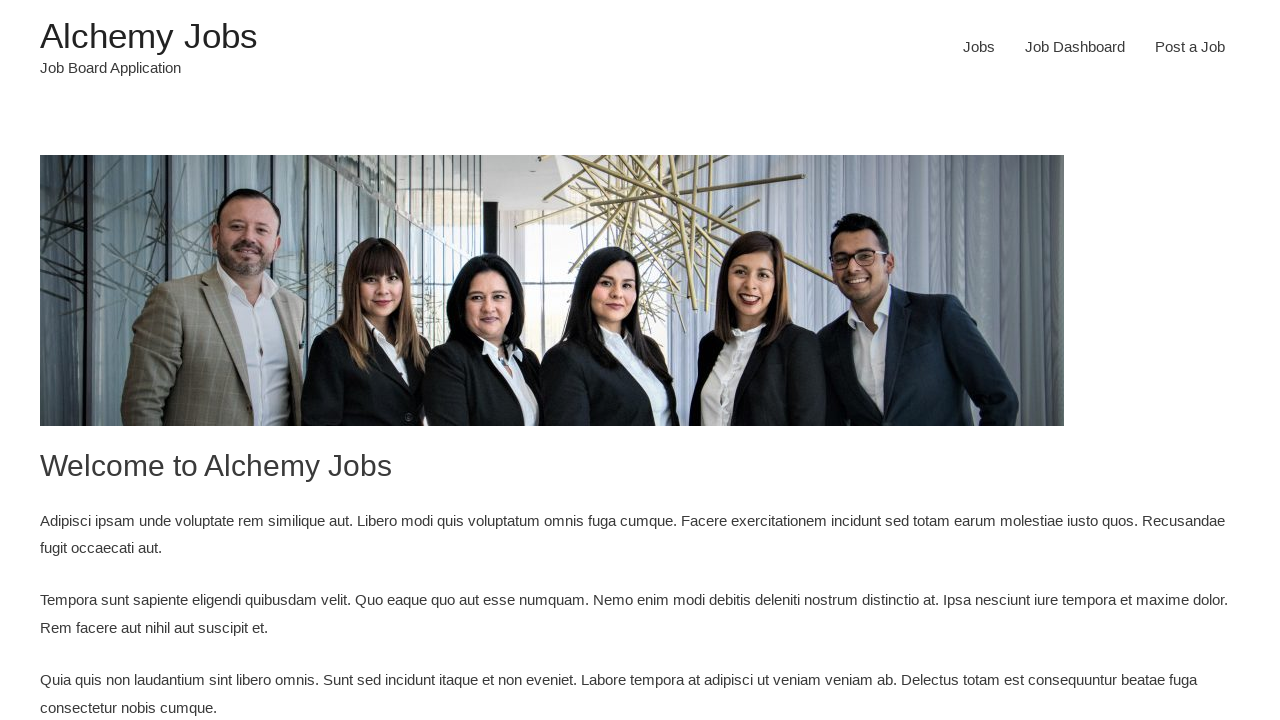

Clicked on the job menu item at (979, 47) on xpath=//*[@id='menu-item-24']/a
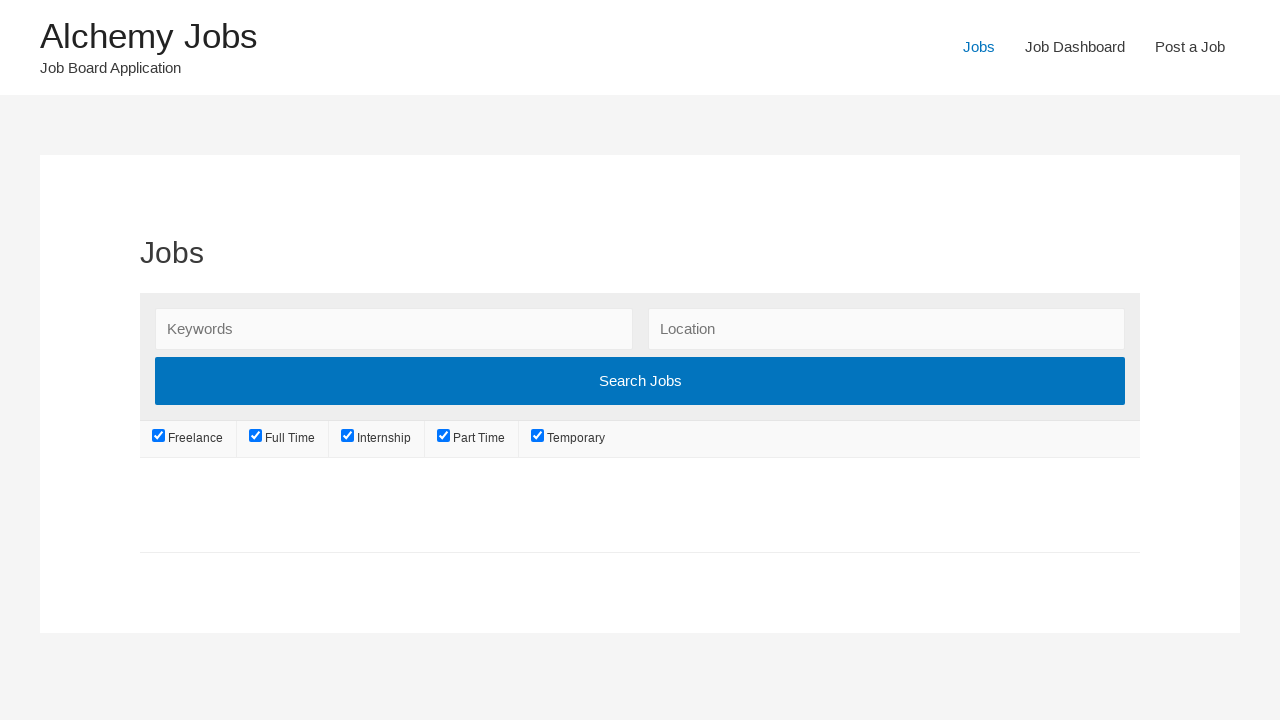

Job header element loaded and became visible
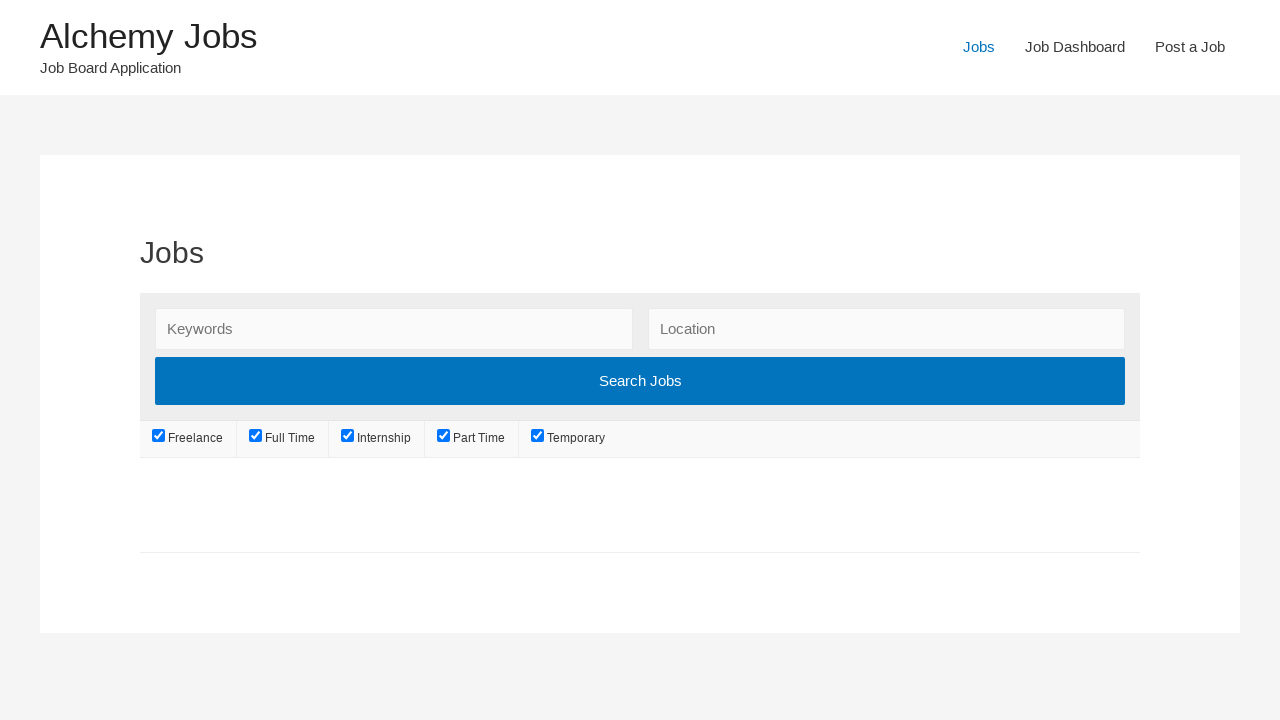

Verified that page header displays 'Jobs'
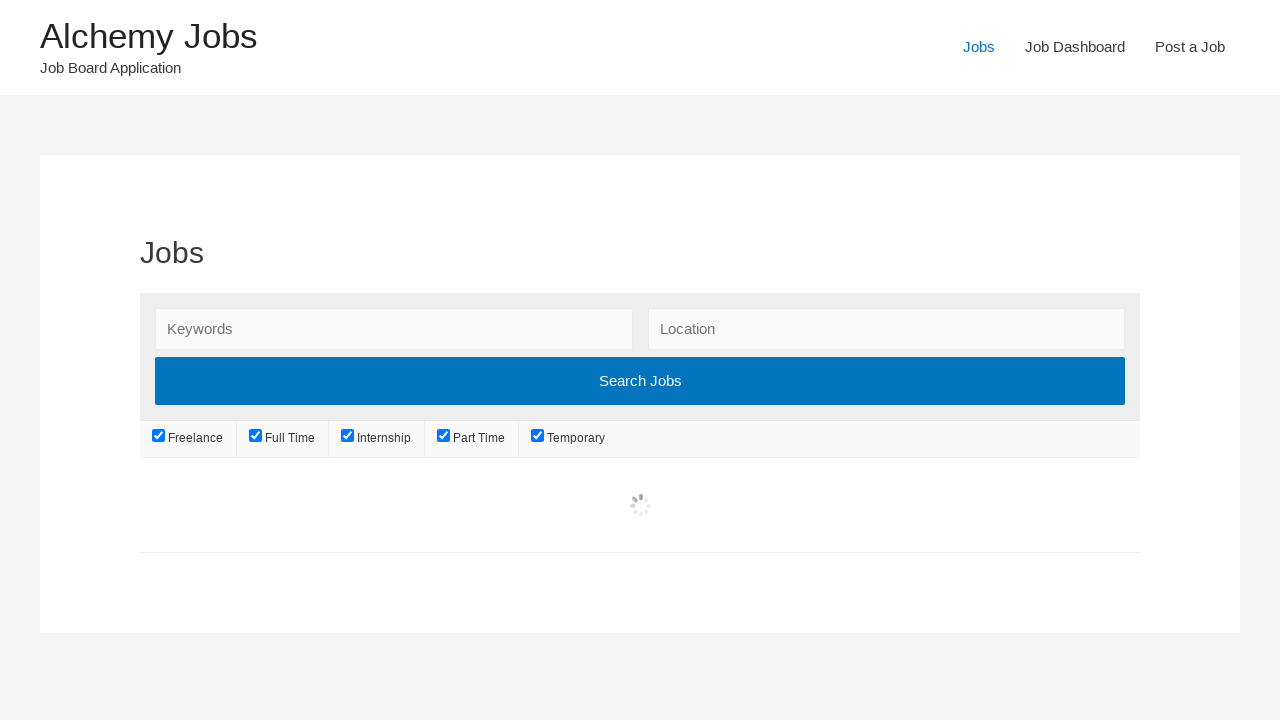

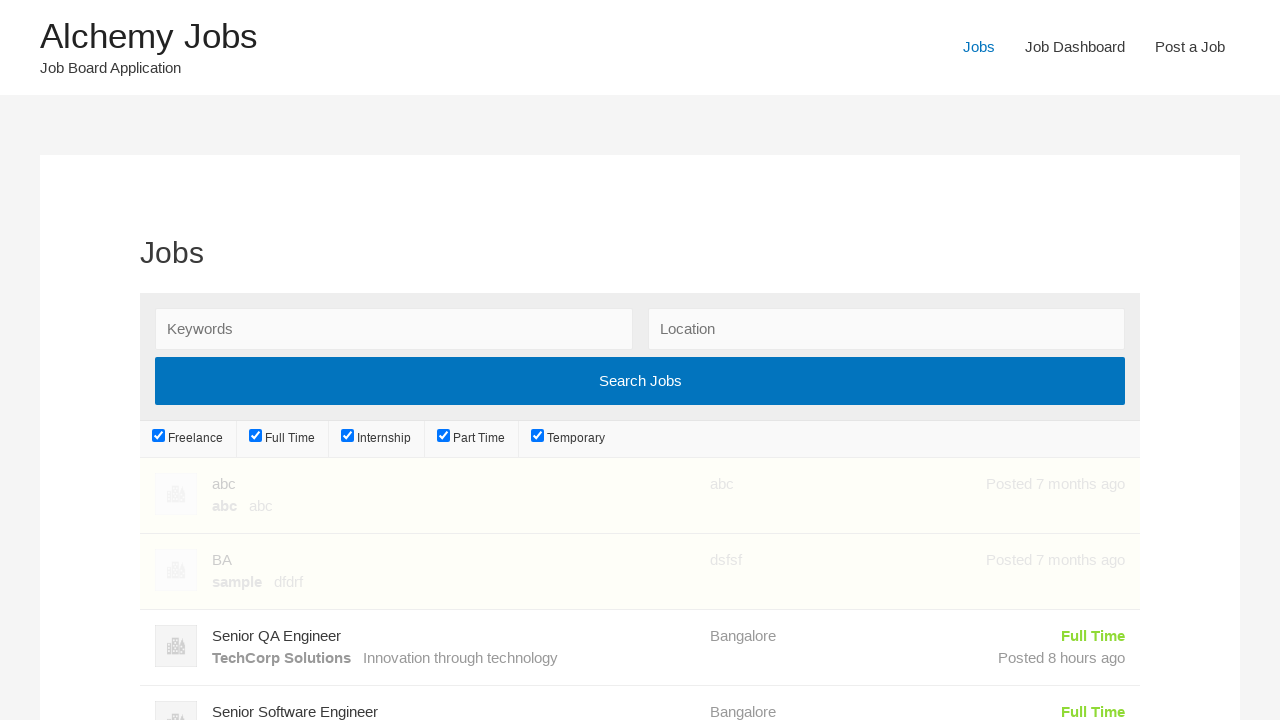